Navigates to a test automation practice blog and retrieves page information including URL, title, and page source

Starting URL: https://testautomationpractice.blogspot.com/

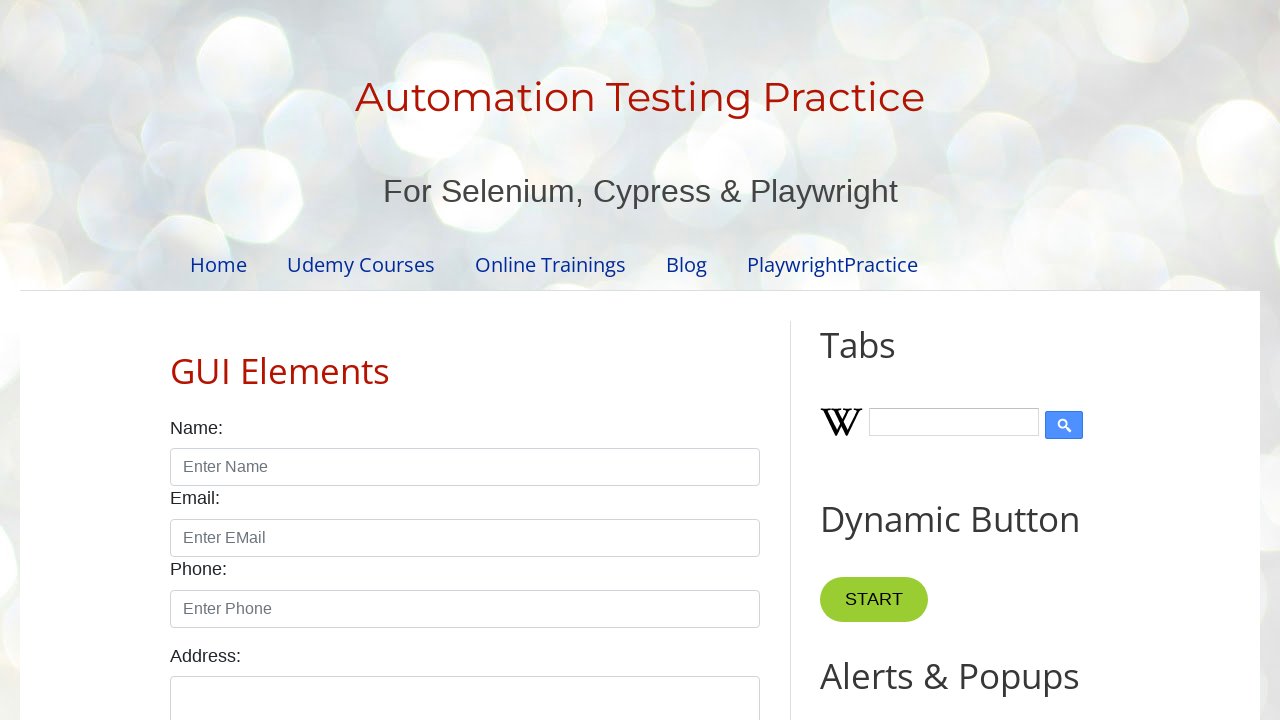

Set viewport size to 1920x1080
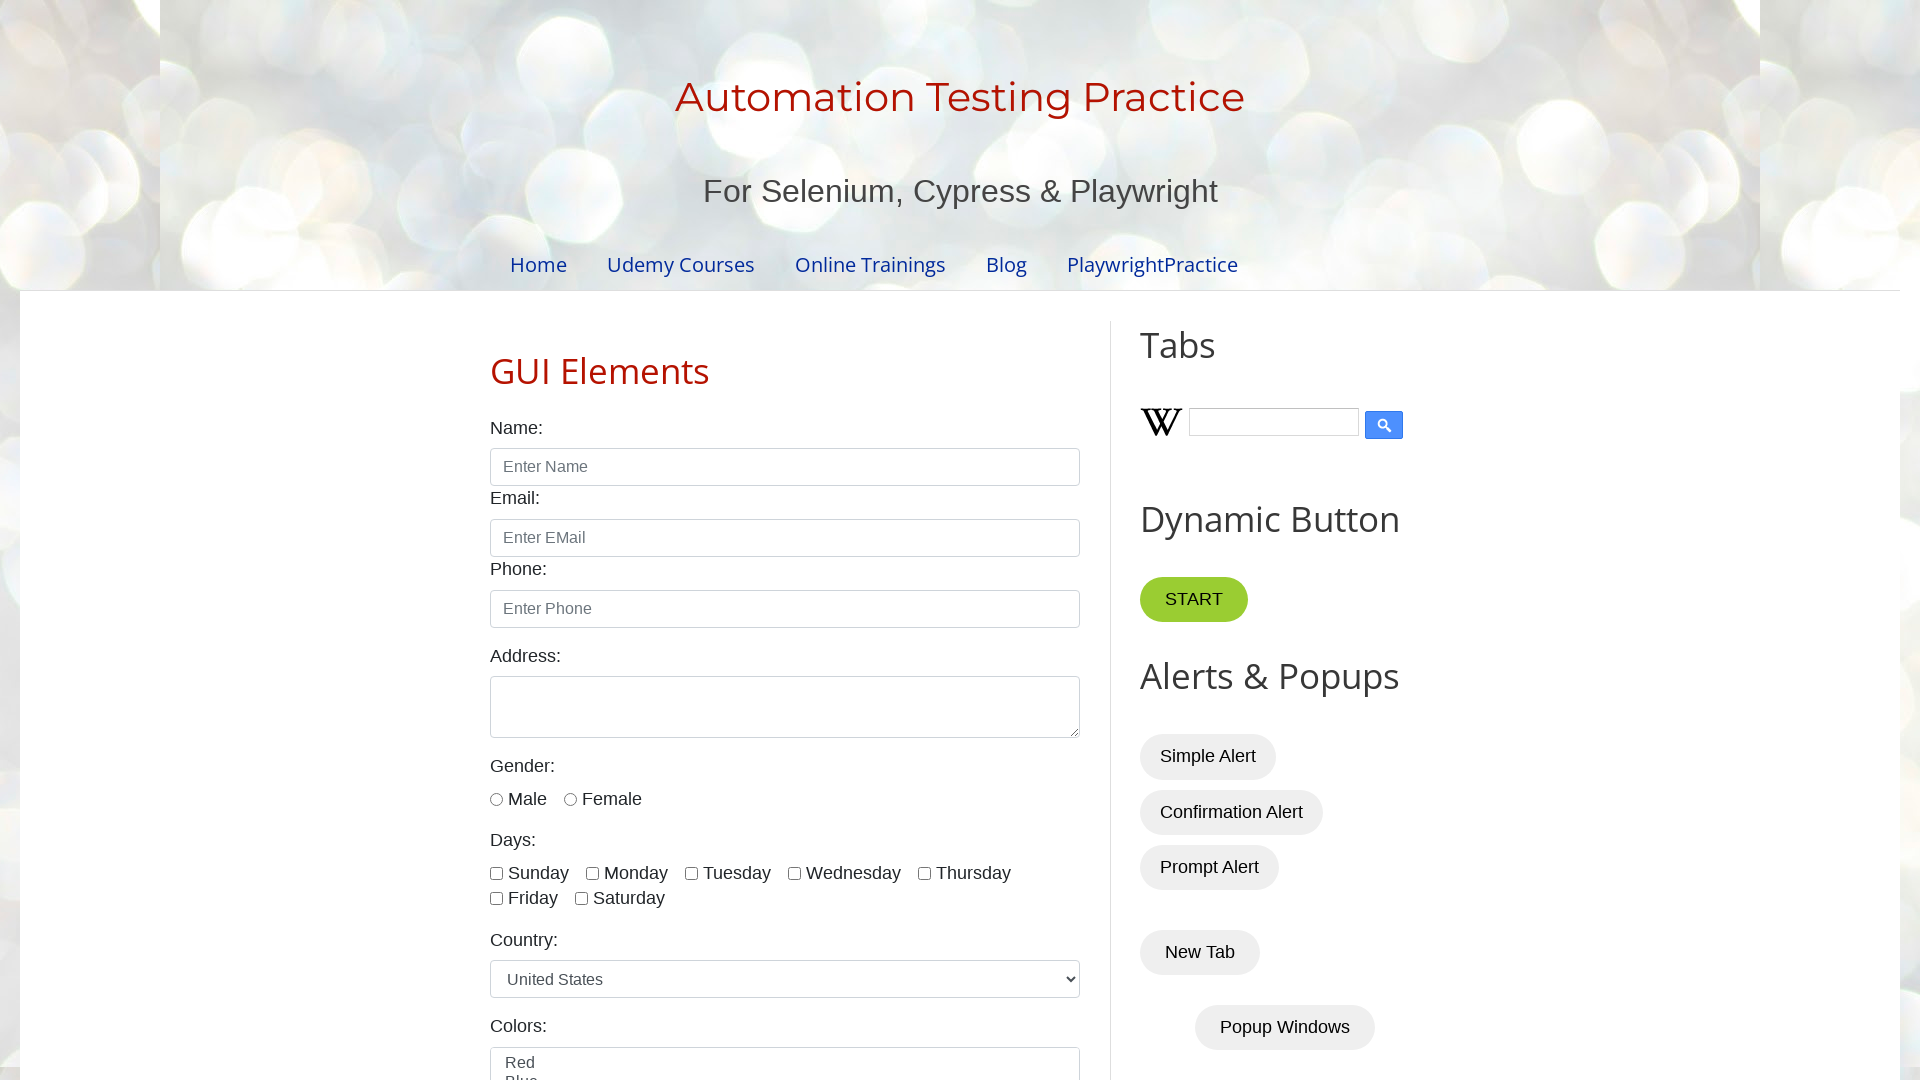

Retrieved current URL: https://testautomationpractice.blogspot.com/
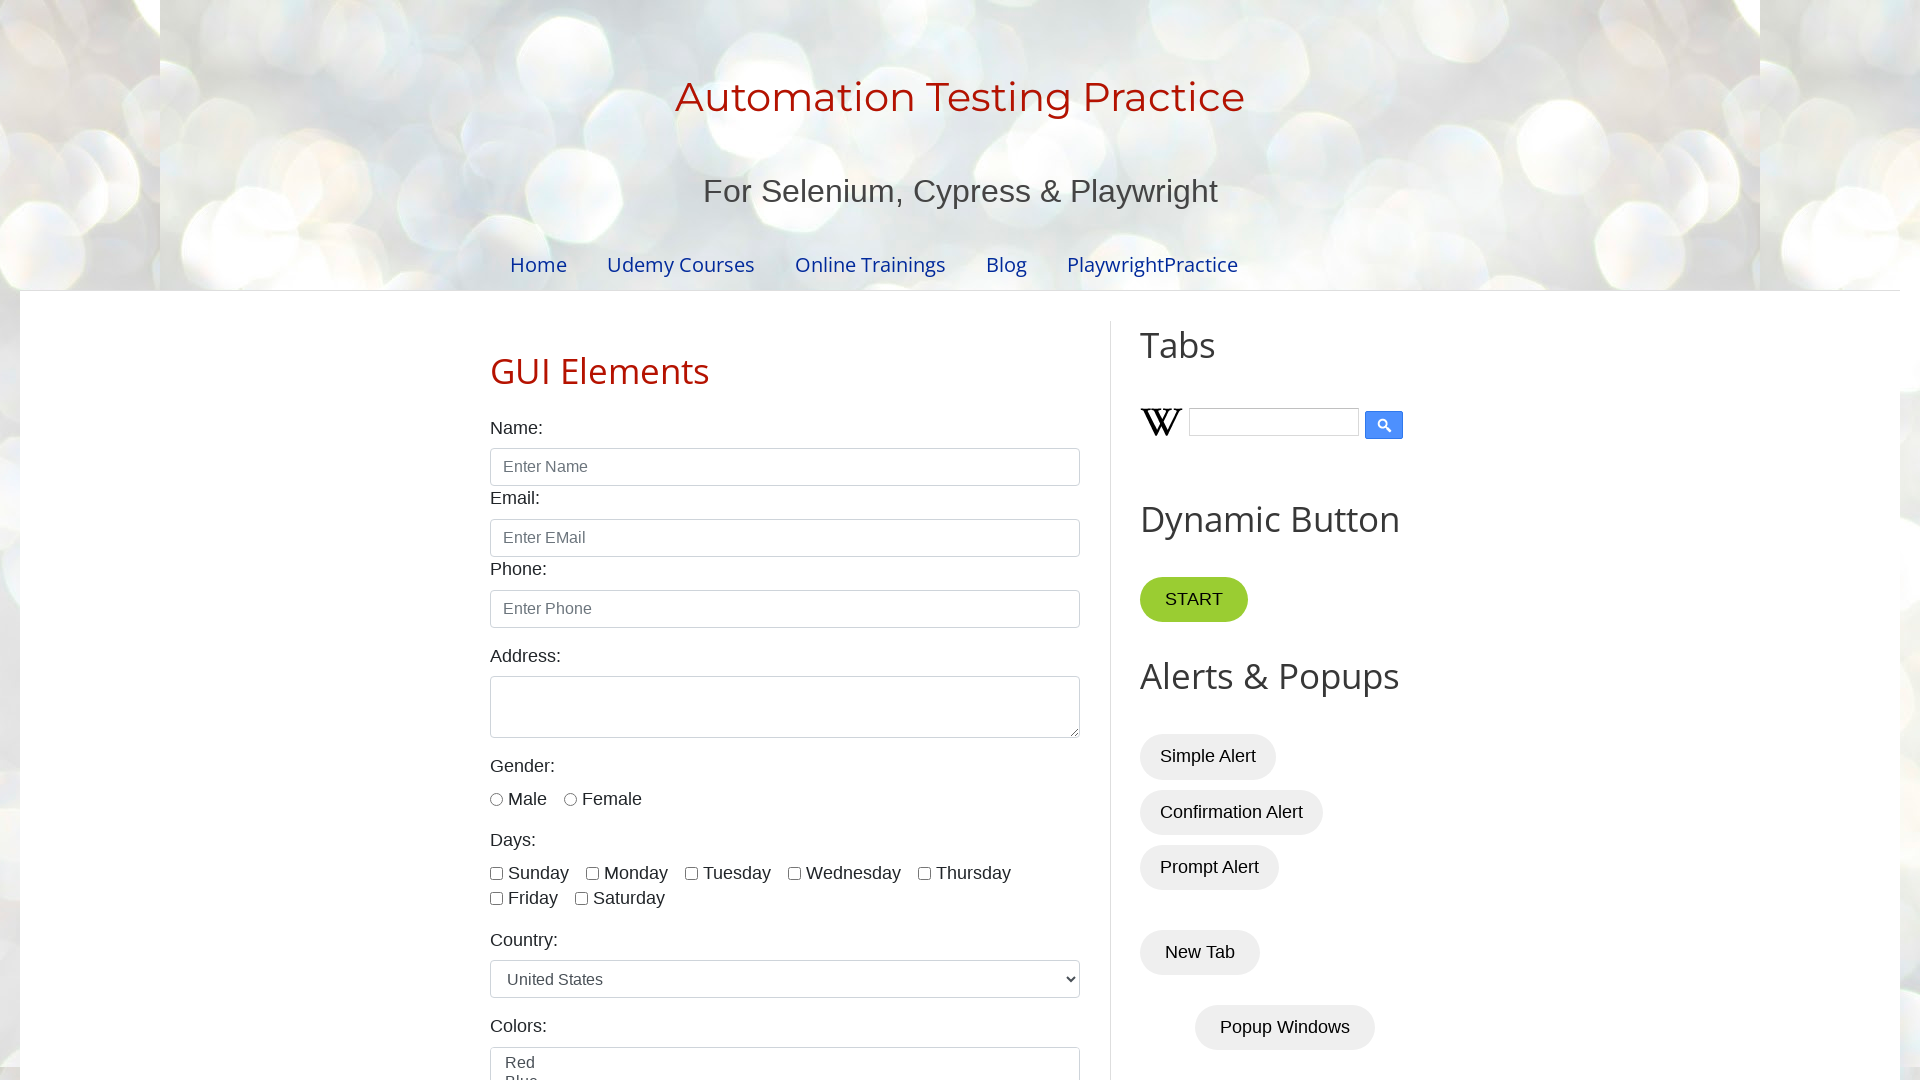

Retrieved page title: Automation Testing Practice
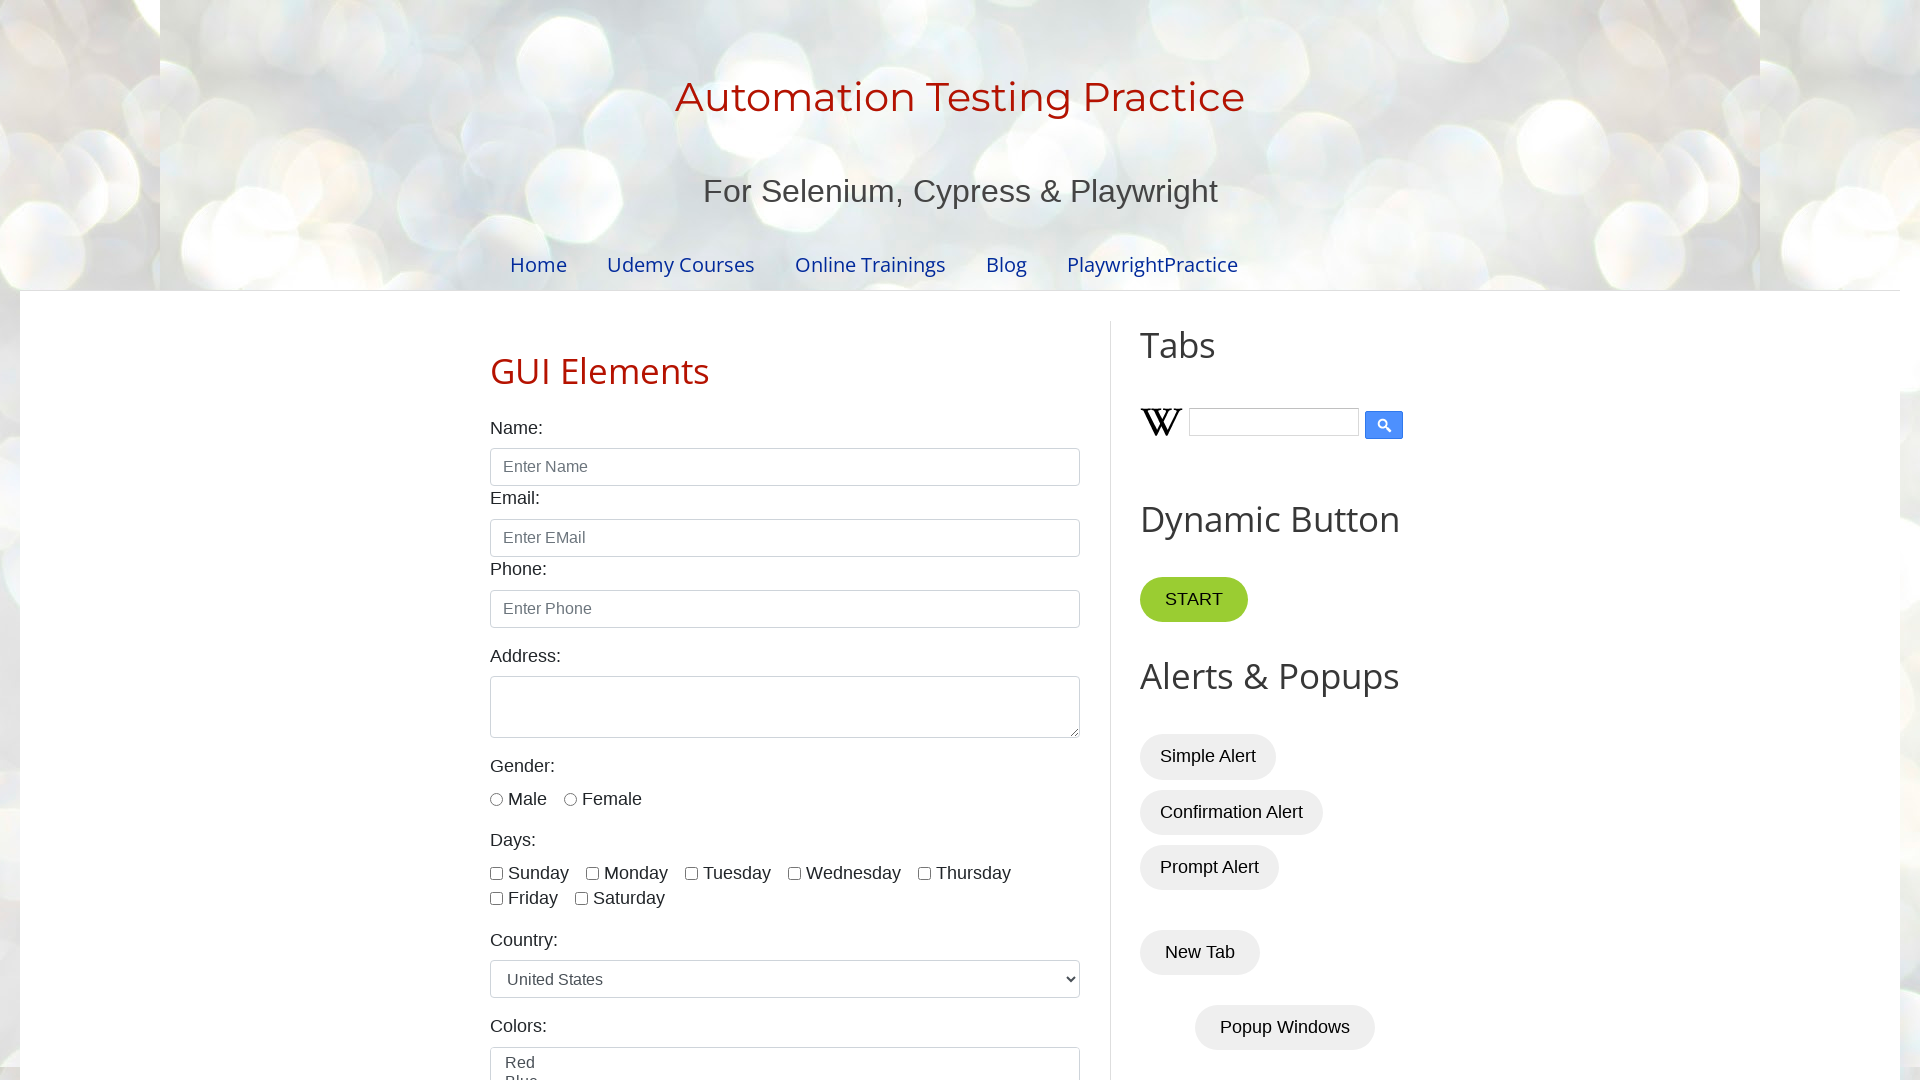

Retrieved page source content
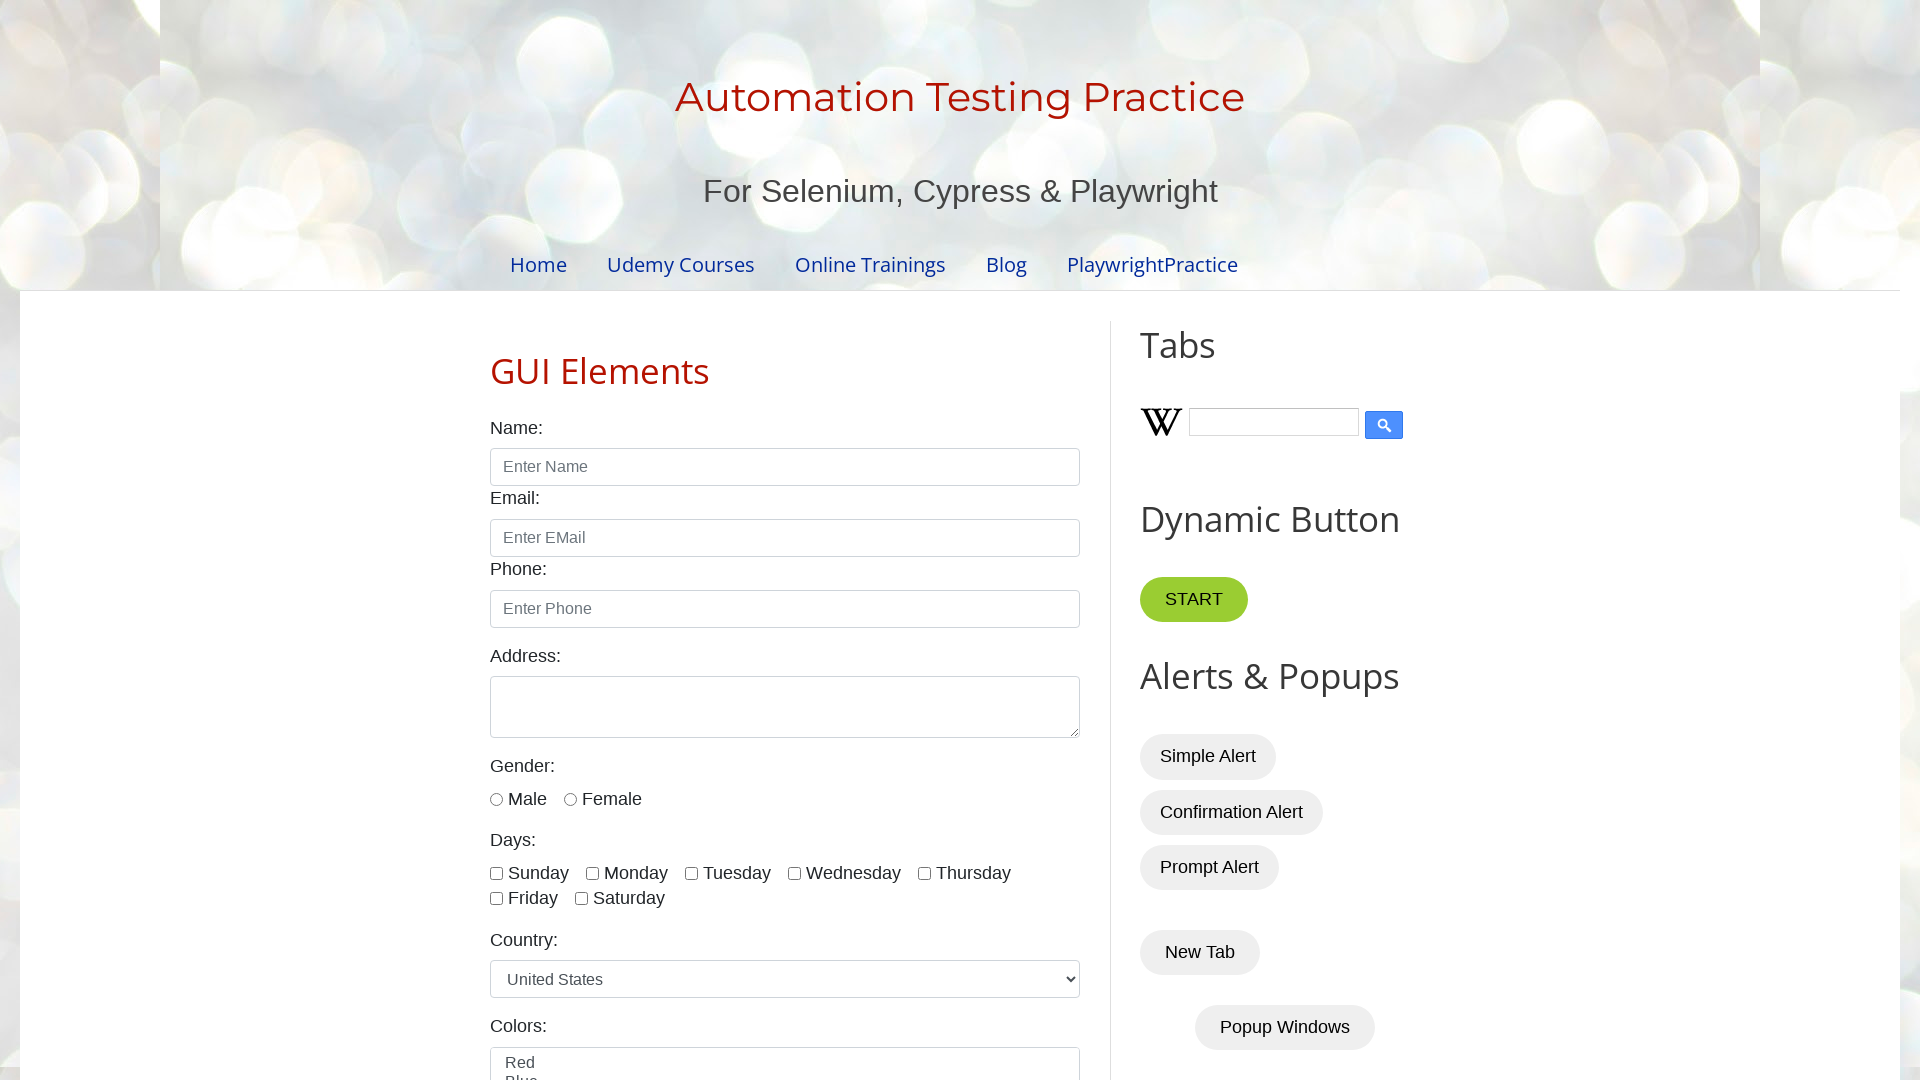

Waited 1 second for page to stabilize
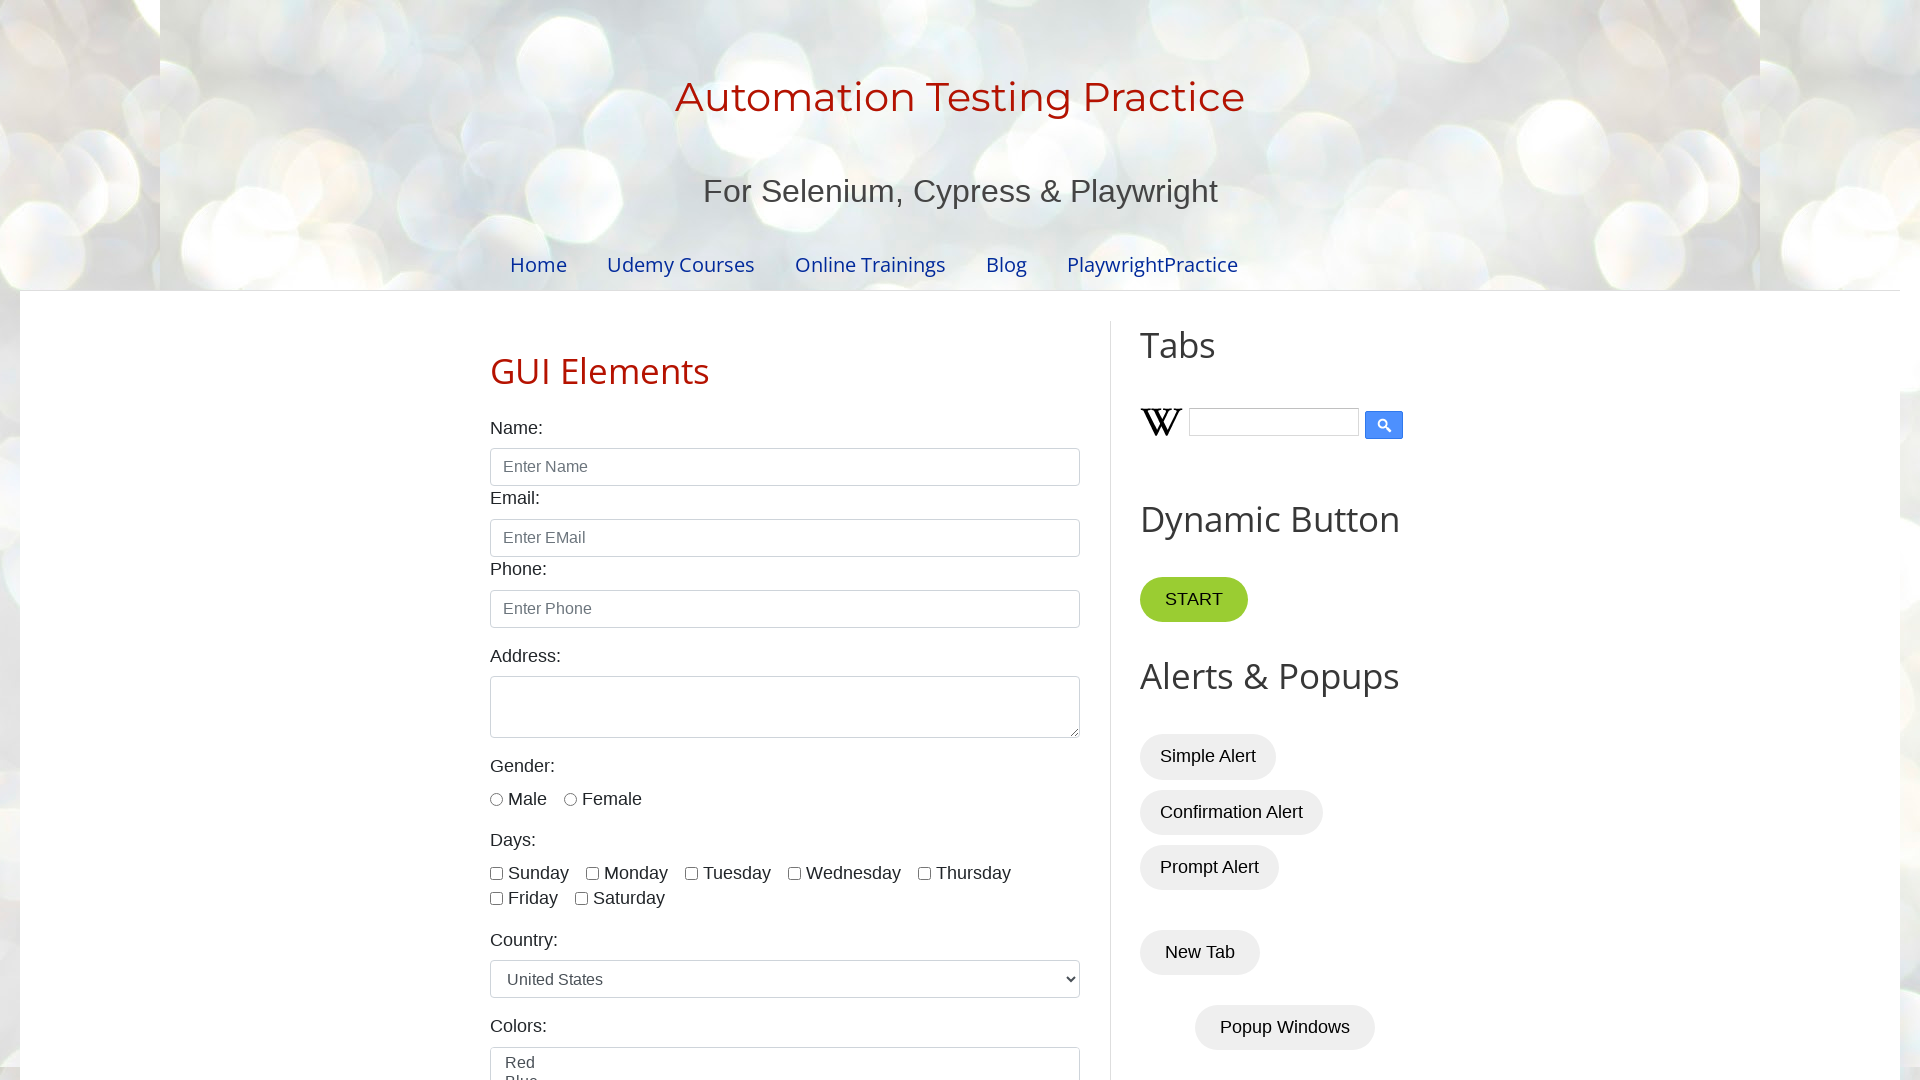

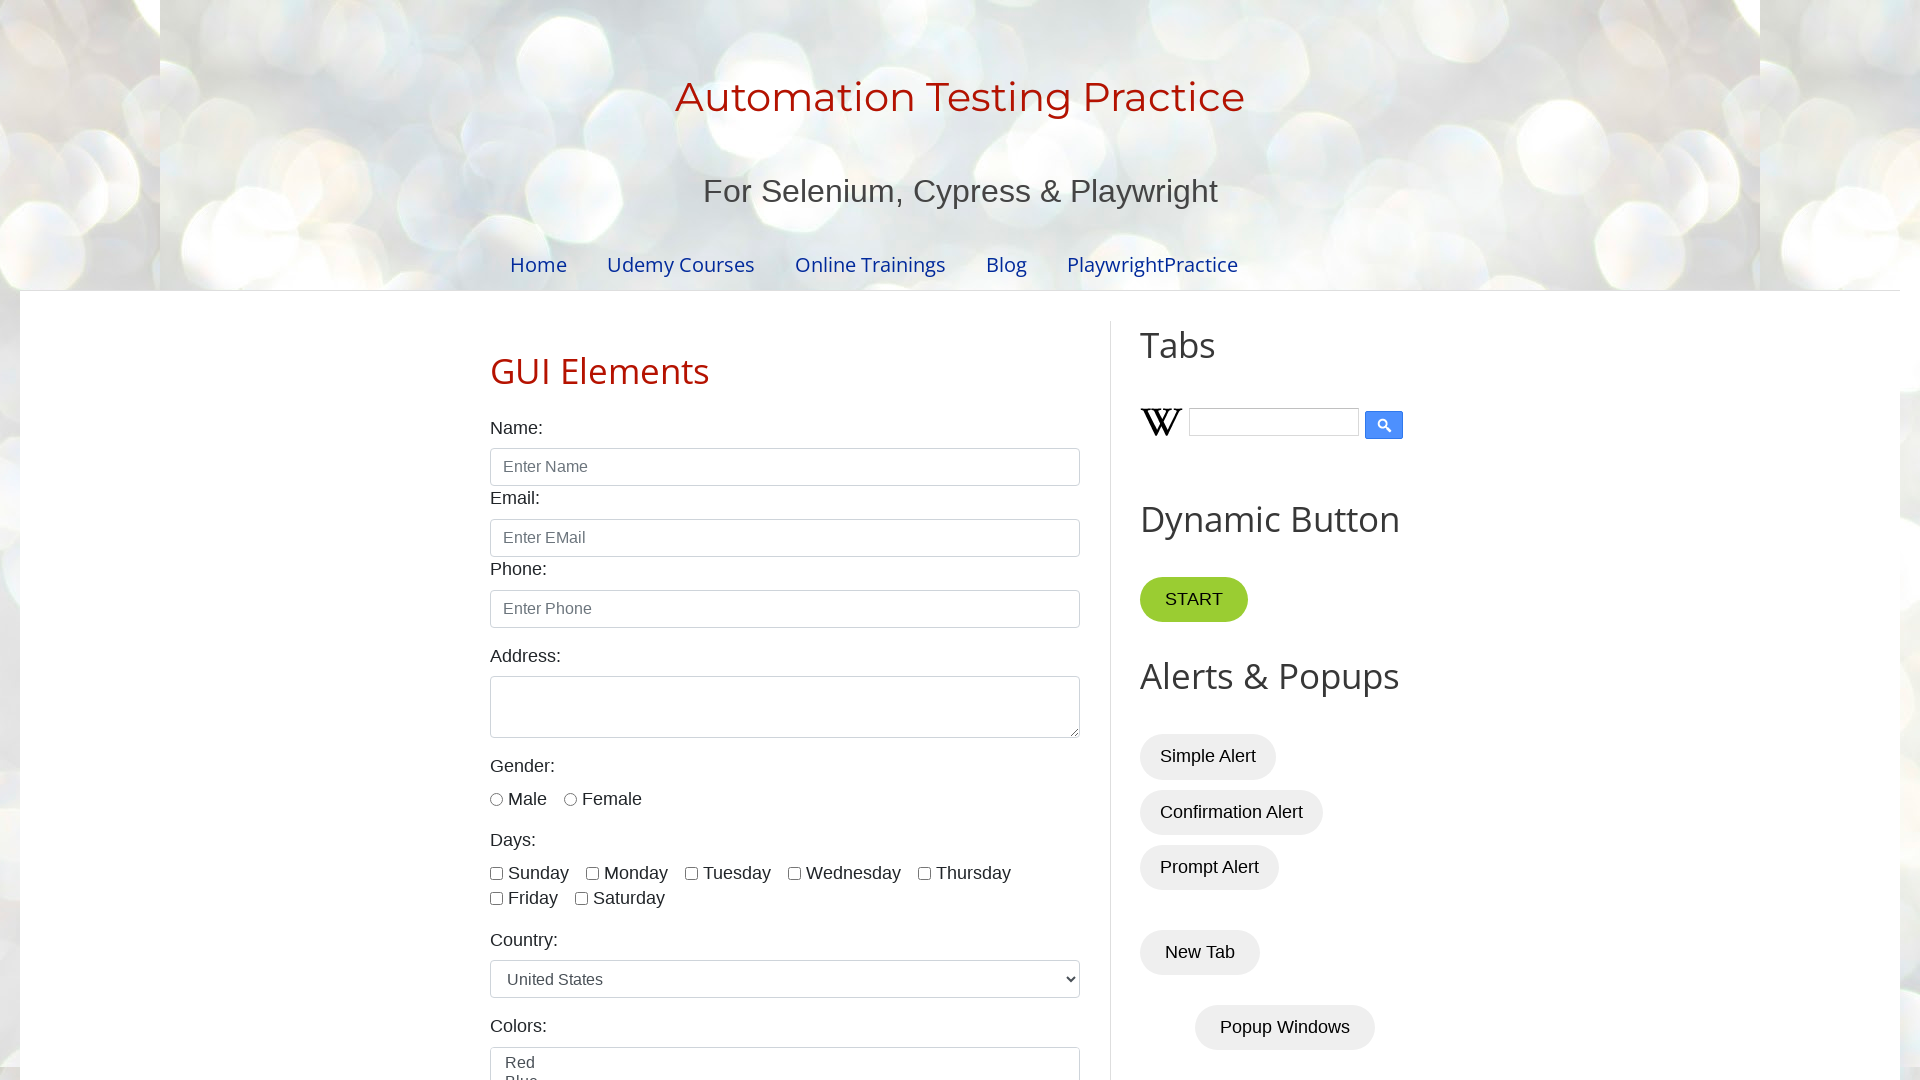